Opens the Kinder website homepage and verifies it loads successfully

Starting URL: https://www.kinder.com/

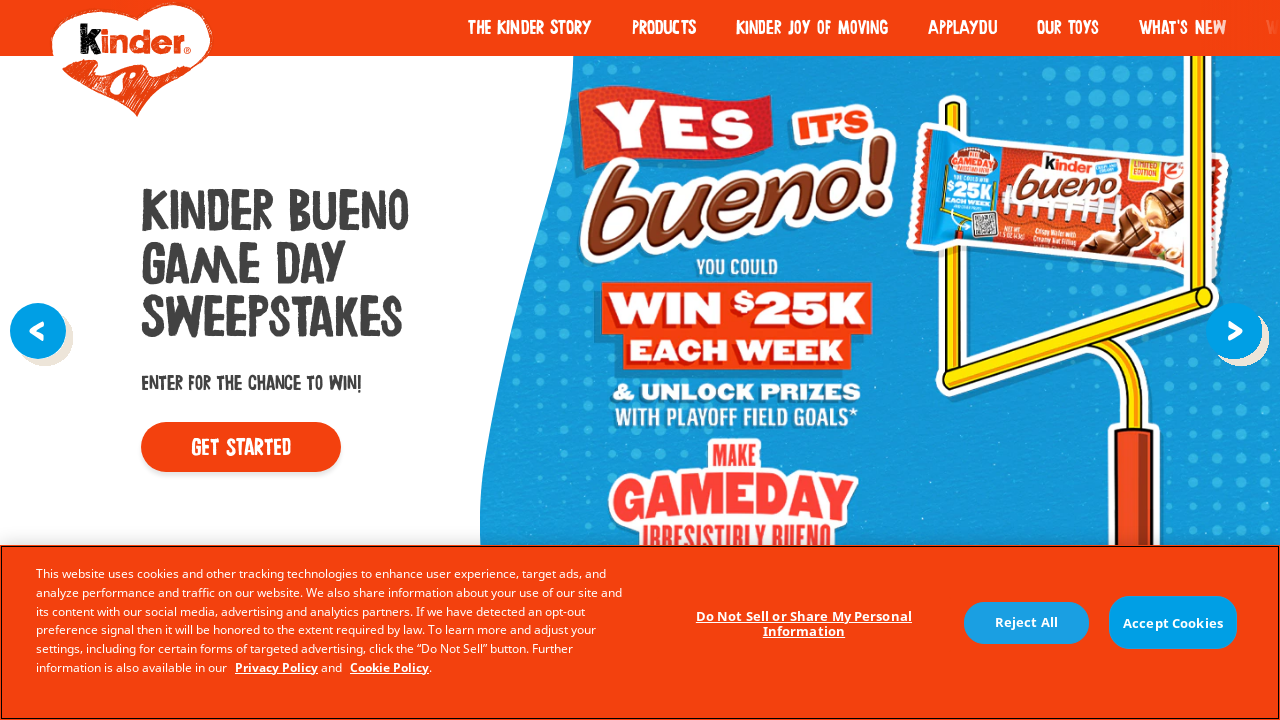

Waited for Kinder homepage to load completely (networkidle)
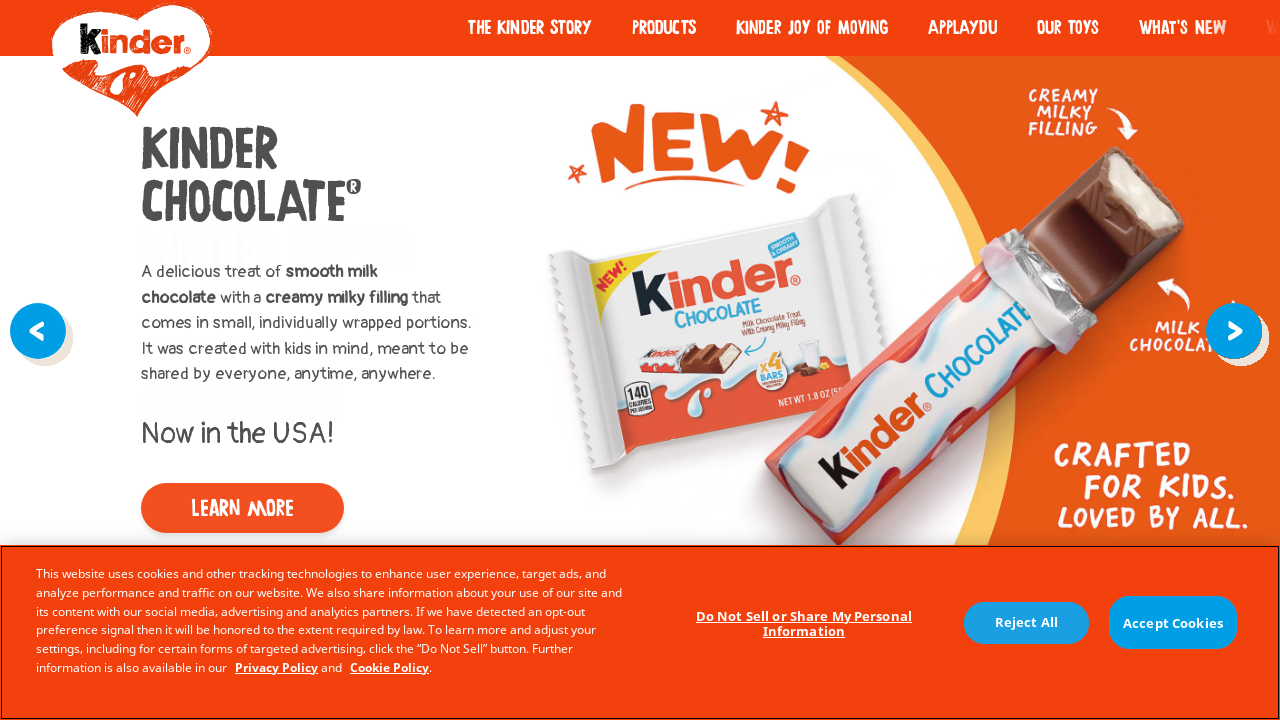

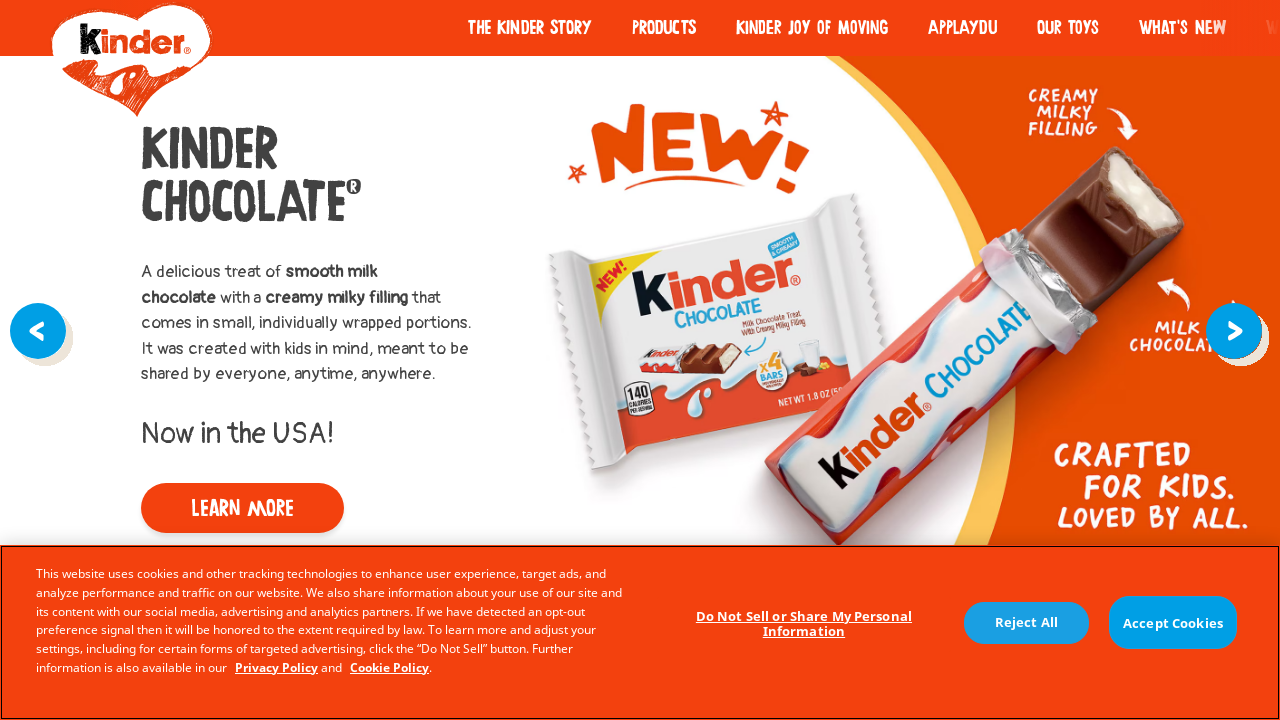